Solves a math problem by extracting a value from an element attribute, calculating the result, and submitting the form with checkbox and radio button selections

Starting URL: https://suninjuly.github.io/get_attribute.html

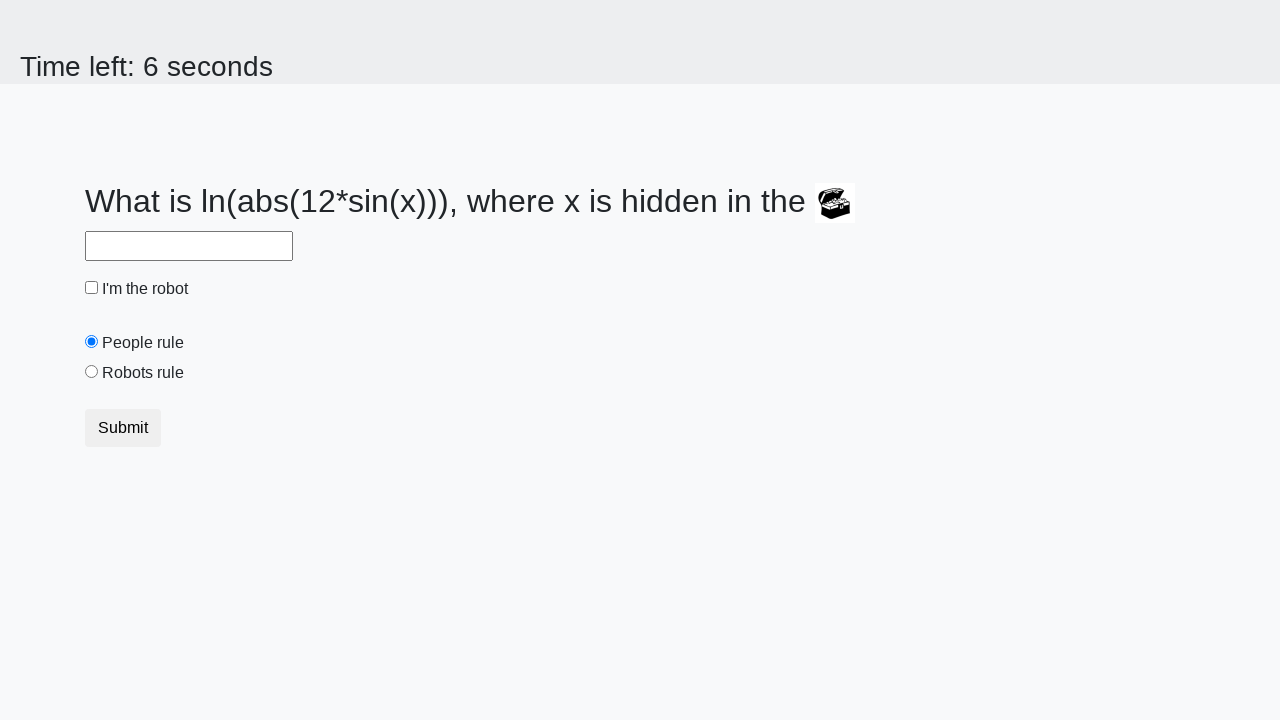

Extracted valuex attribute from treasure element
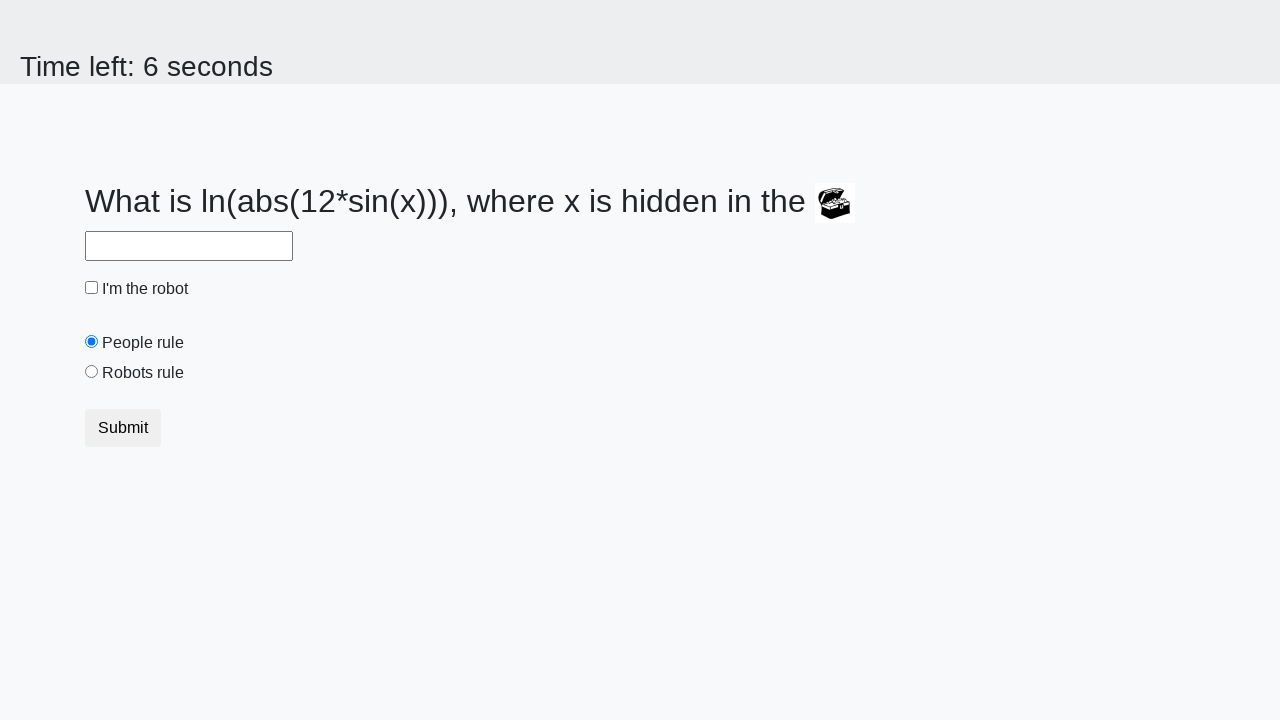

Calculated math result using log(abs(12*sin(x)))
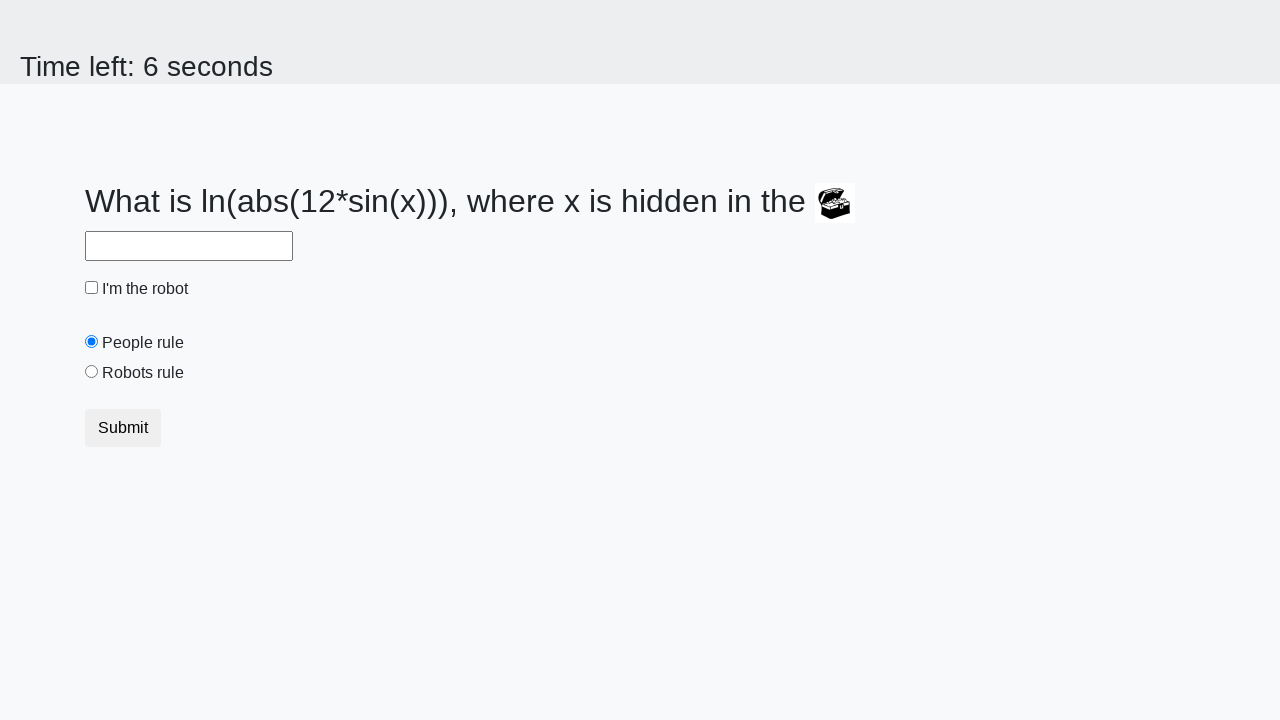

Filled answer field with calculated result on #answer
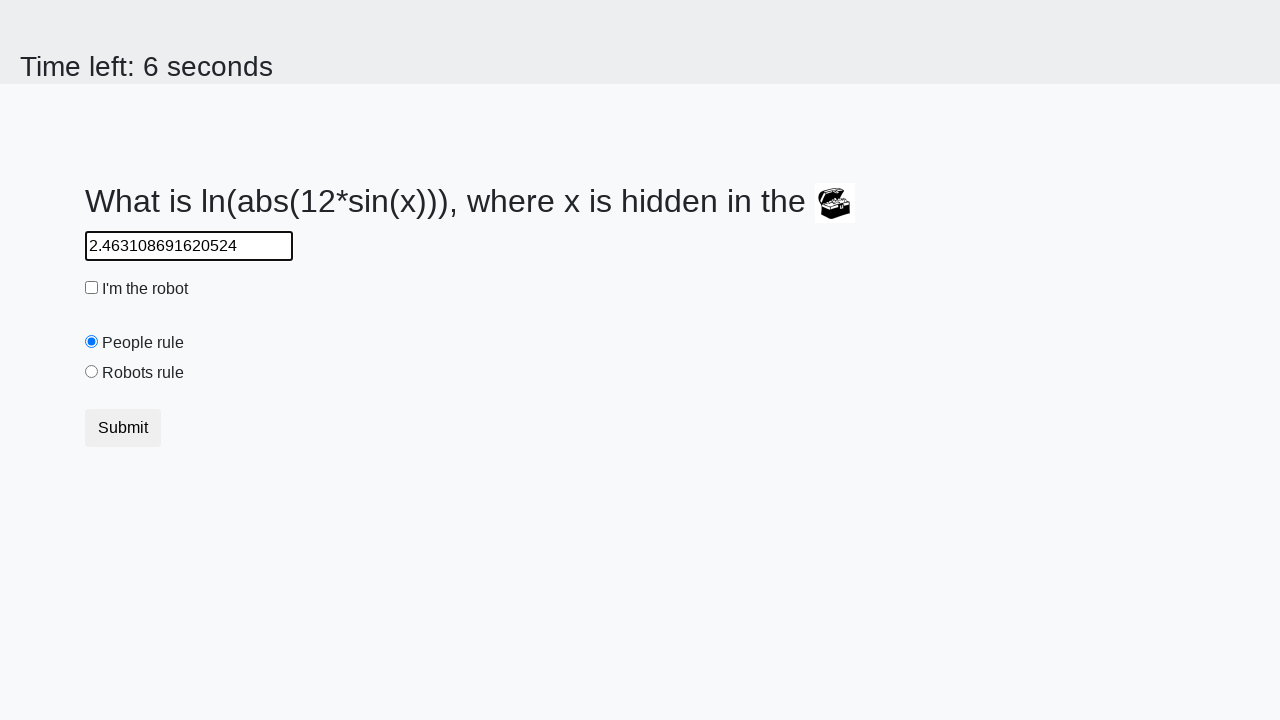

Checked the robot checkbox at (92, 288) on #robotCheckbox
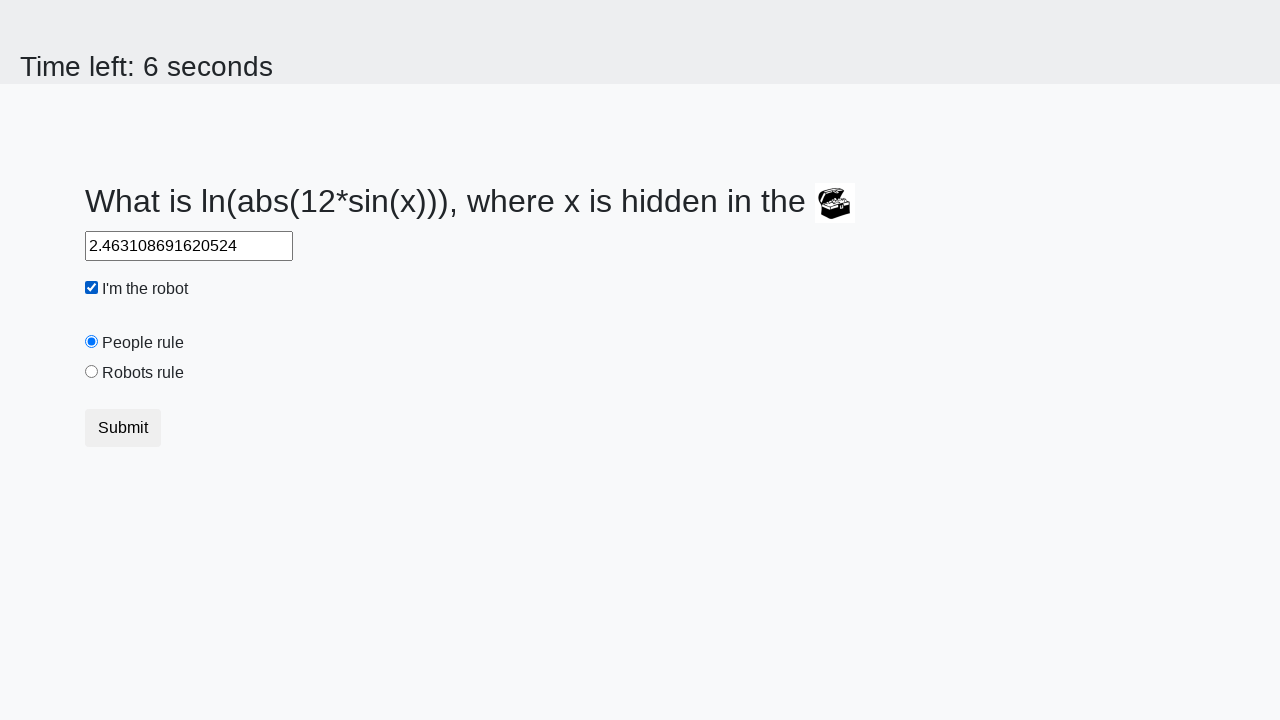

Selected the robots rule radio button at (92, 372) on #robotsRule
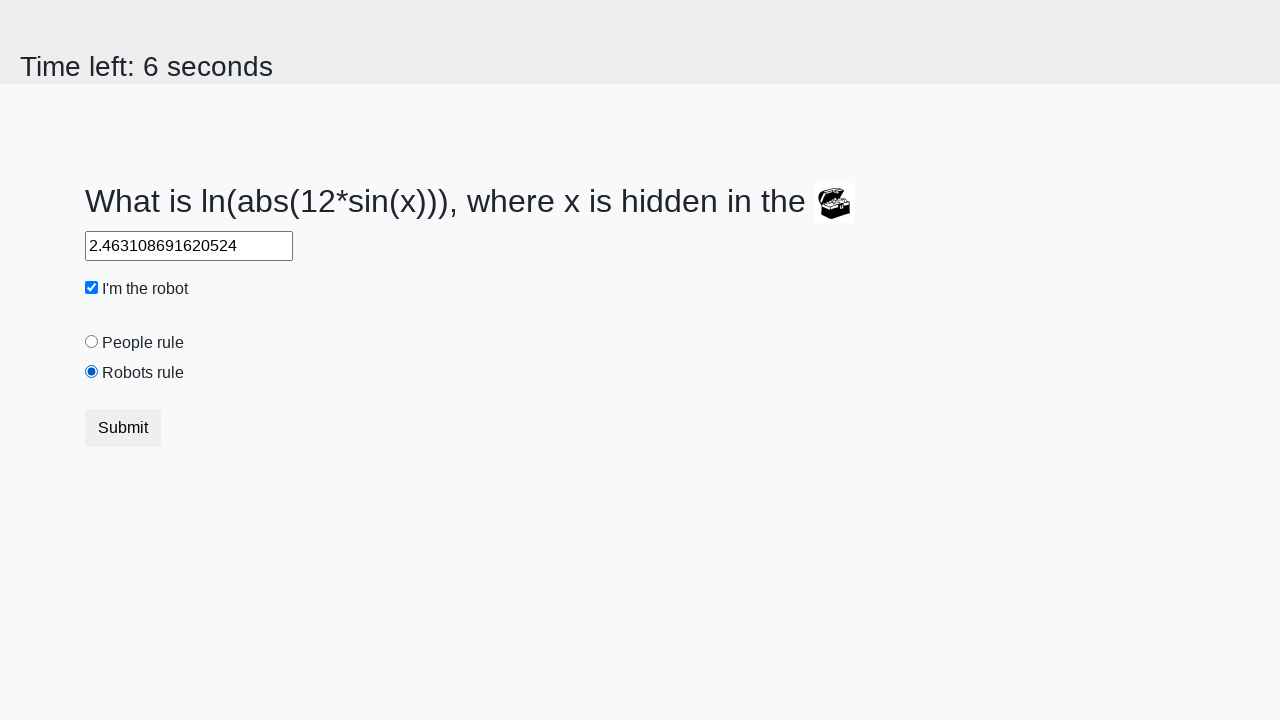

Submitted the form at (123, 428) on button
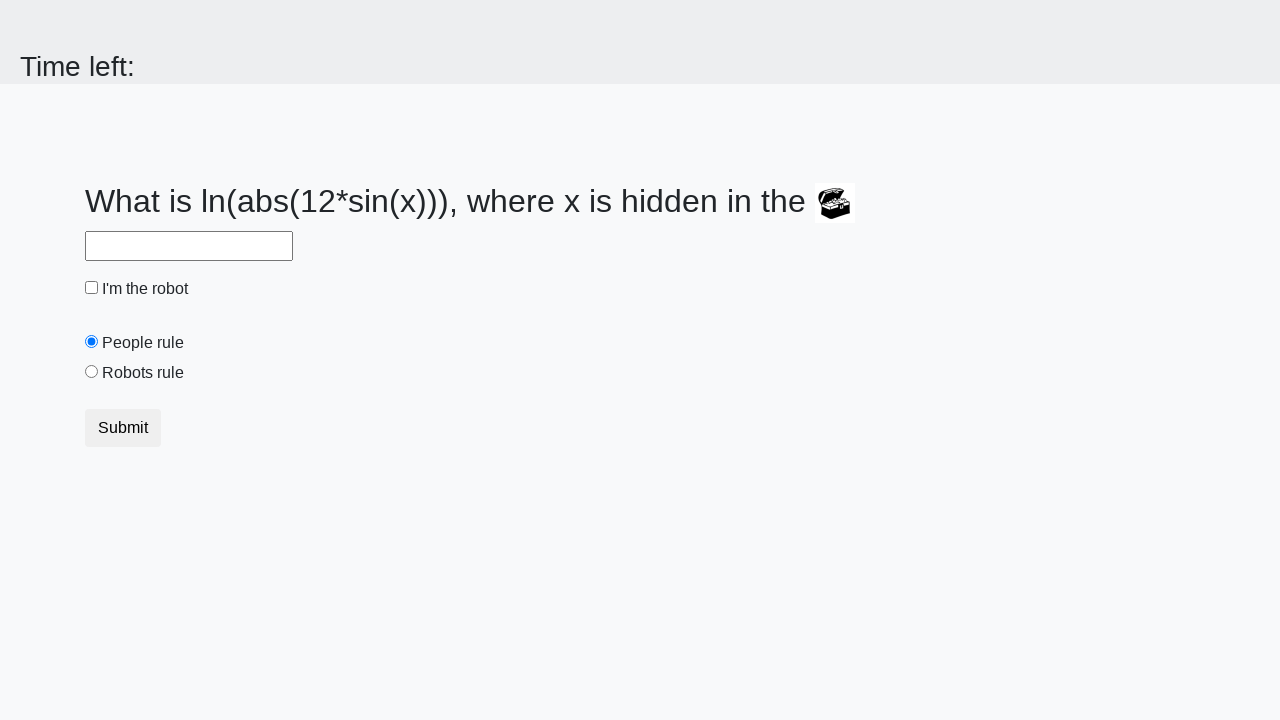

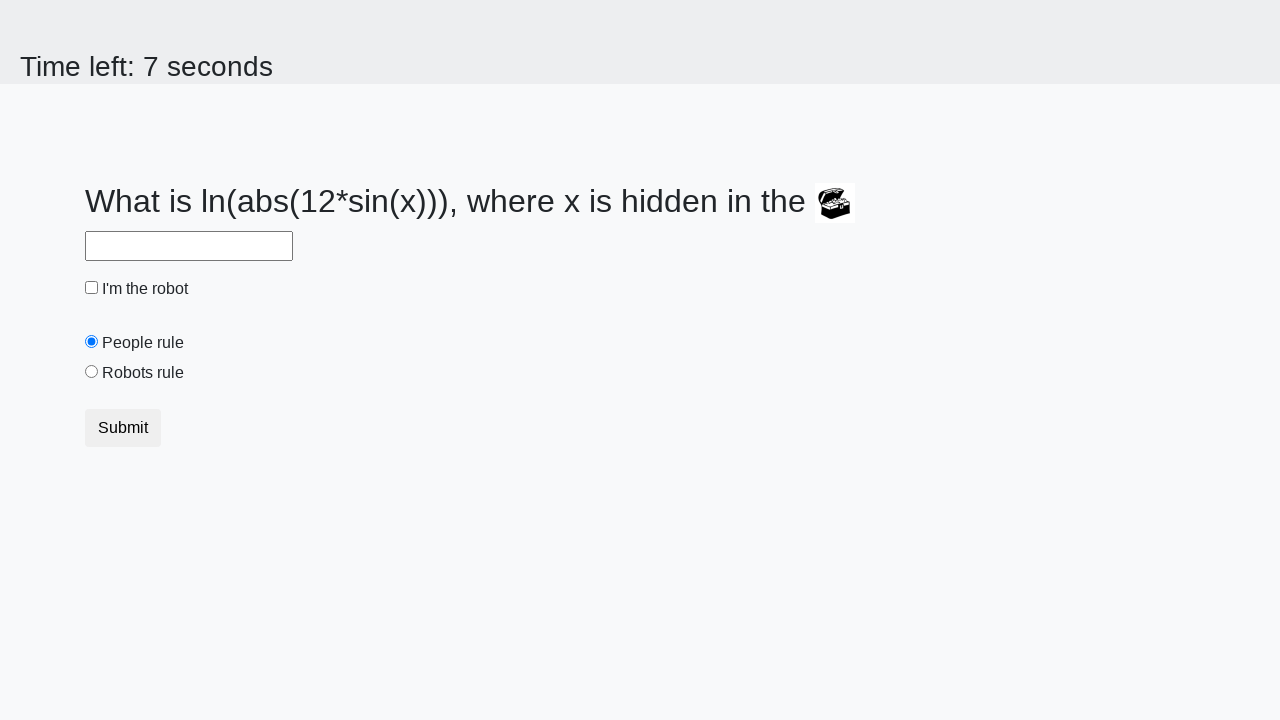